Tests adding a new todo item by filling the input field and pressing Enter, then verifying the item appears in the list

Starting URL: https://demo.playwright.dev/todomvc

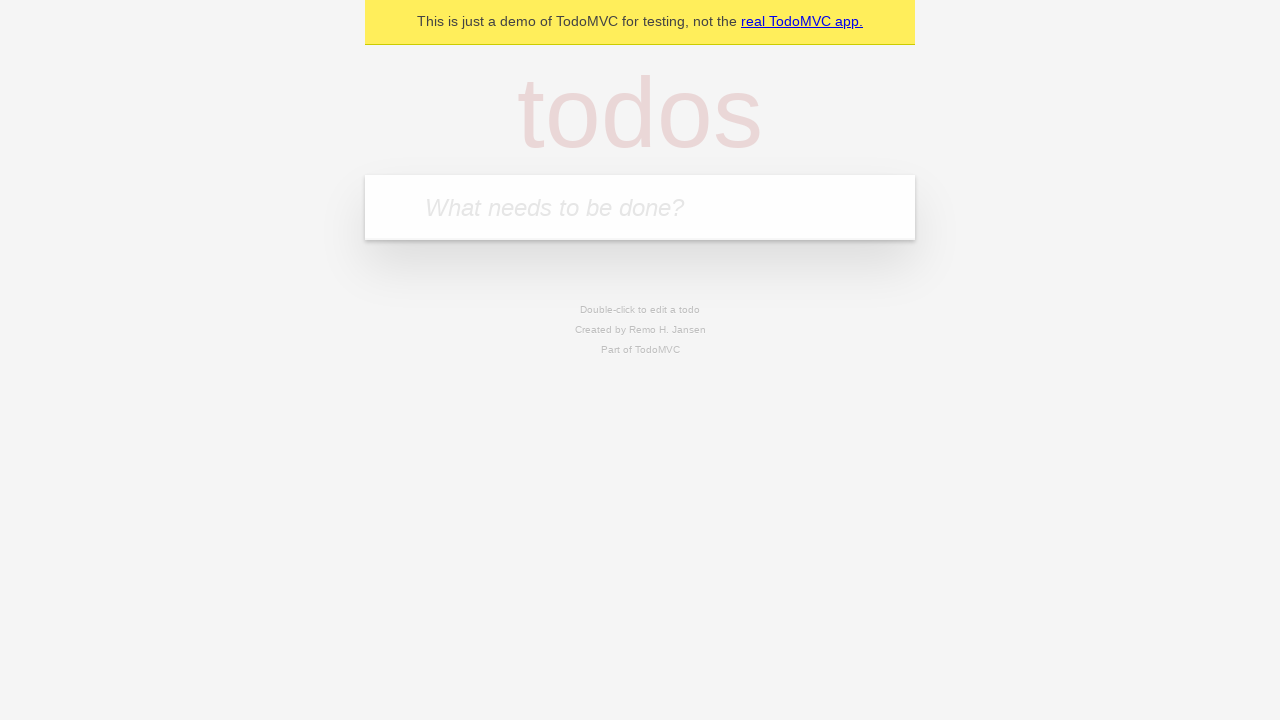

Located todo input field with placeholder 'What needs to be done?'
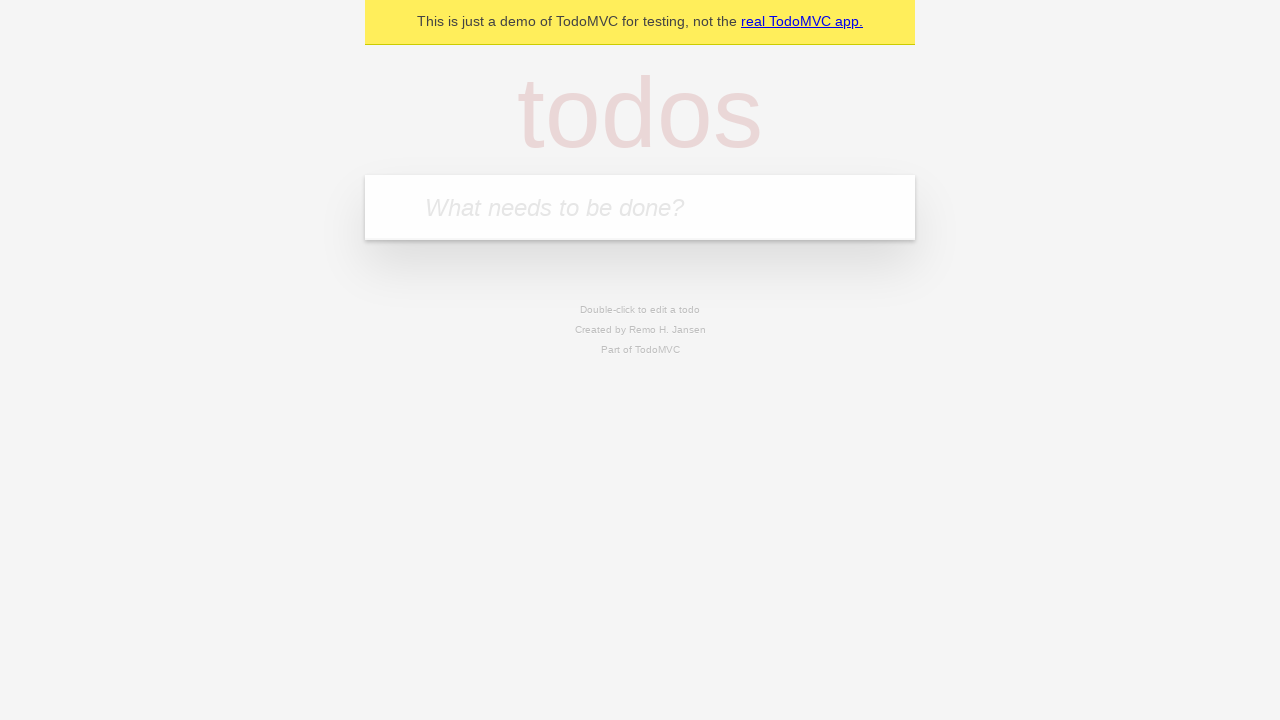

Filled todo input field with 'Buy groceries' on internal:attr=[placeholder="What needs to be done?"i]
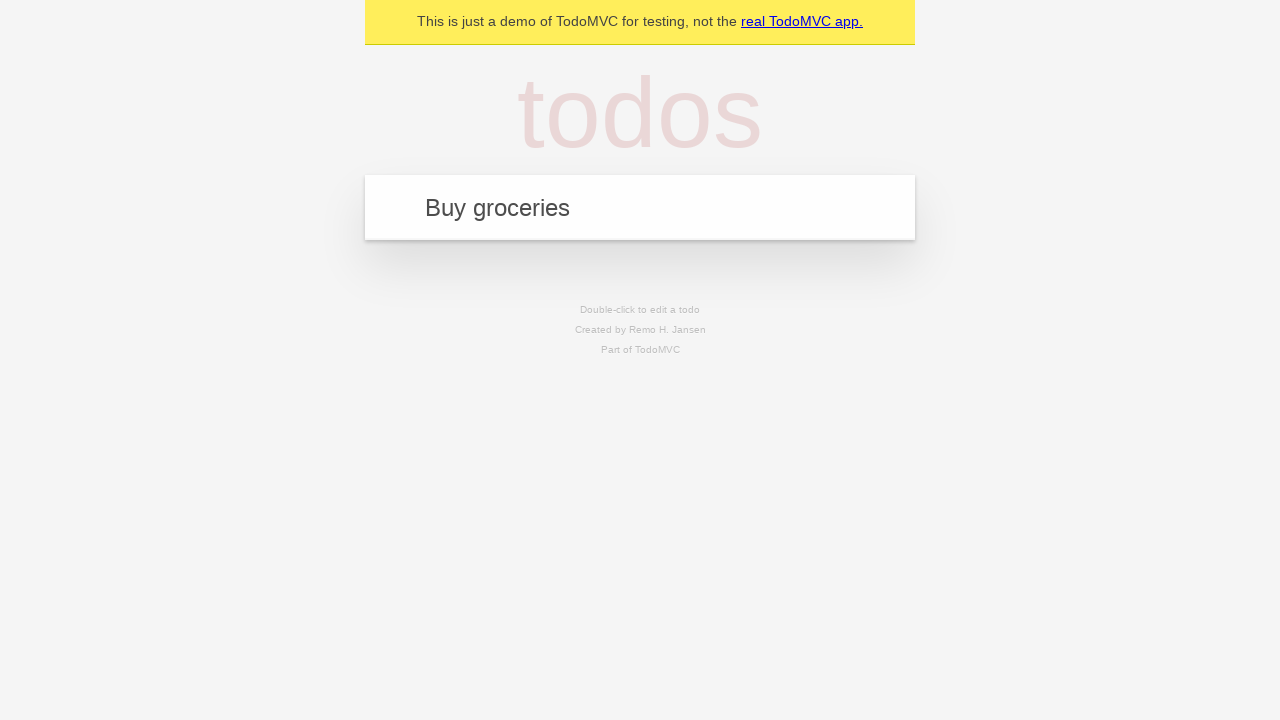

Pressed Enter to add the new todo item on internal:attr=[placeholder="What needs to be done?"i]
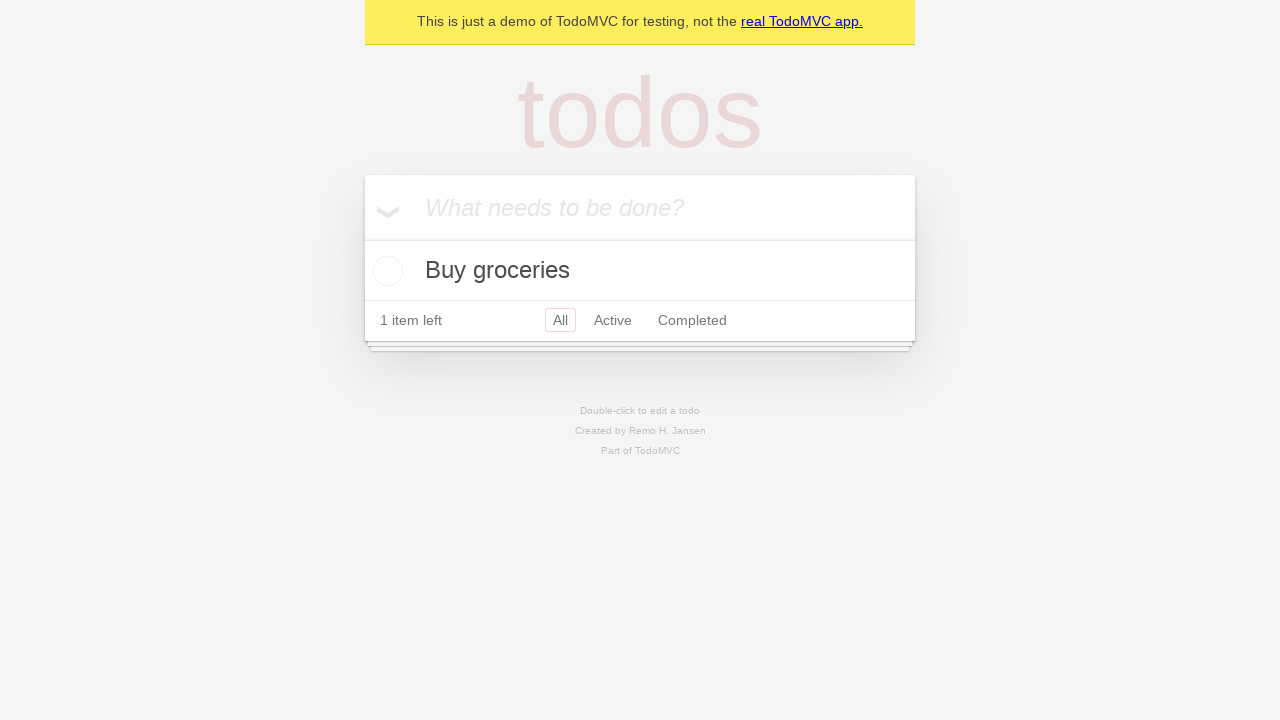

Todo item 'Buy groceries' appeared in the list
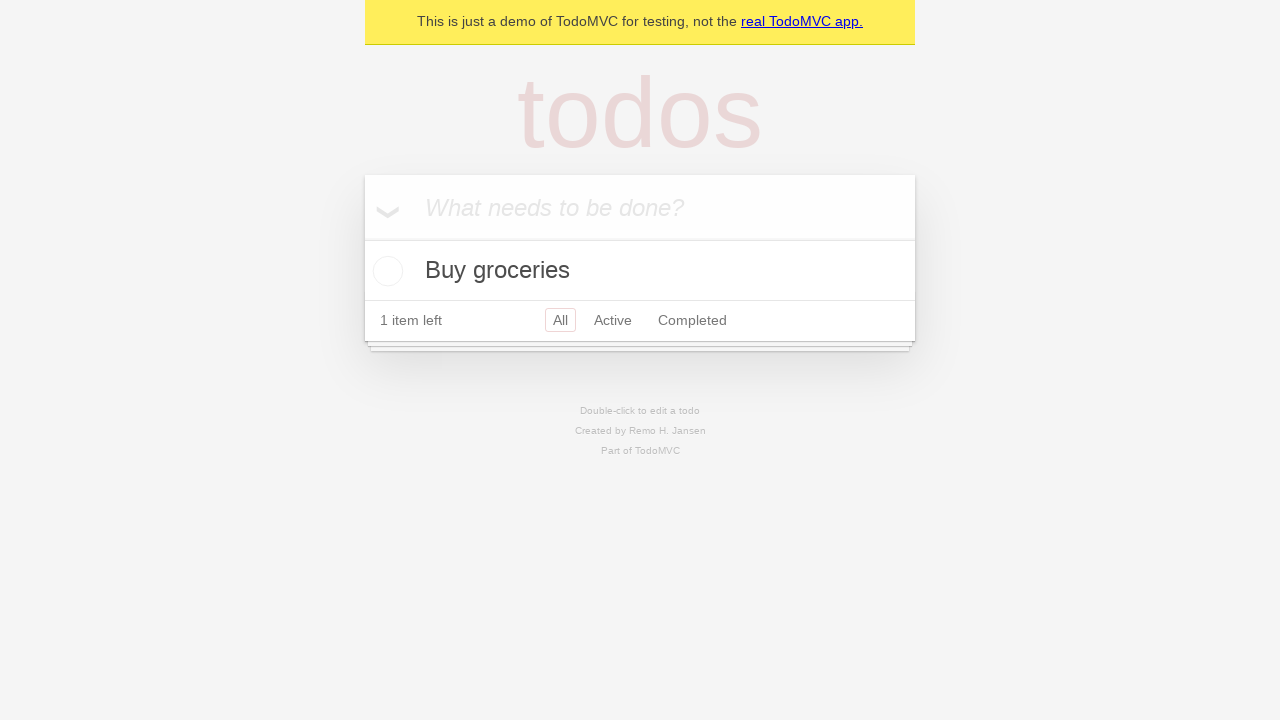

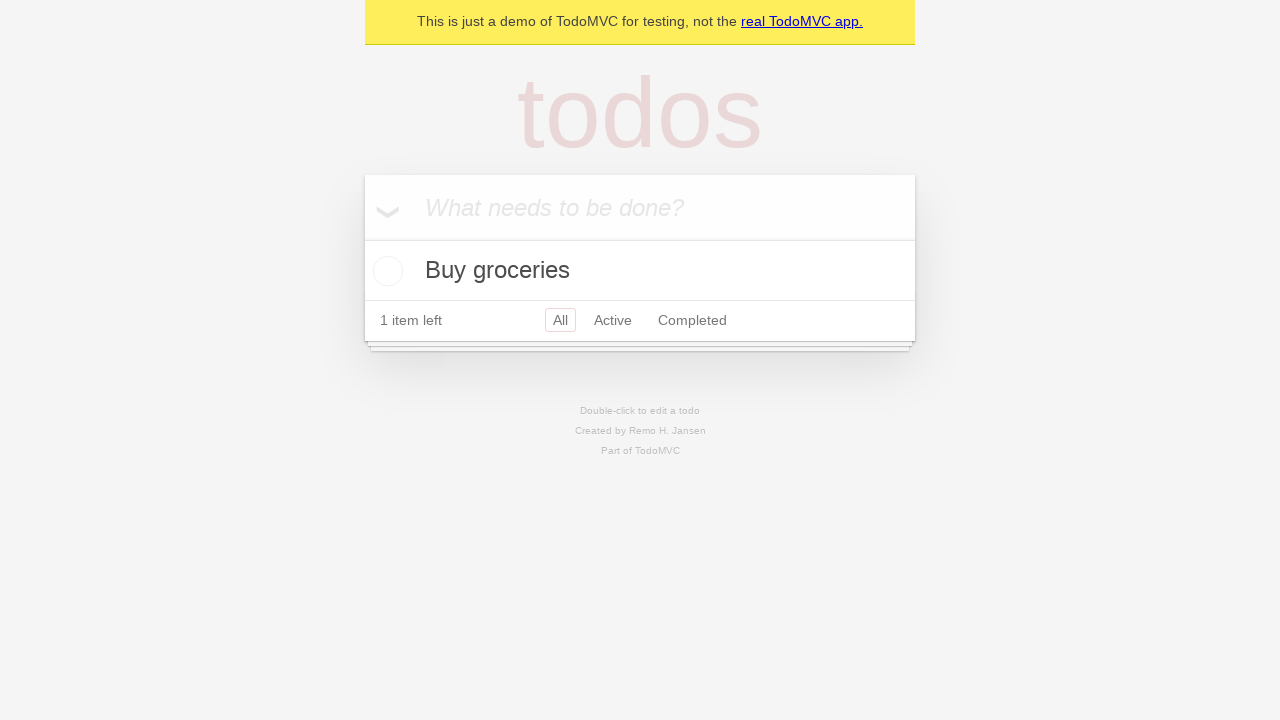